Tests a text box form by navigating to the Elements section, filling out user information fields including name, email, current address, and permanent address.

Starting URL: https://demoqa.com/

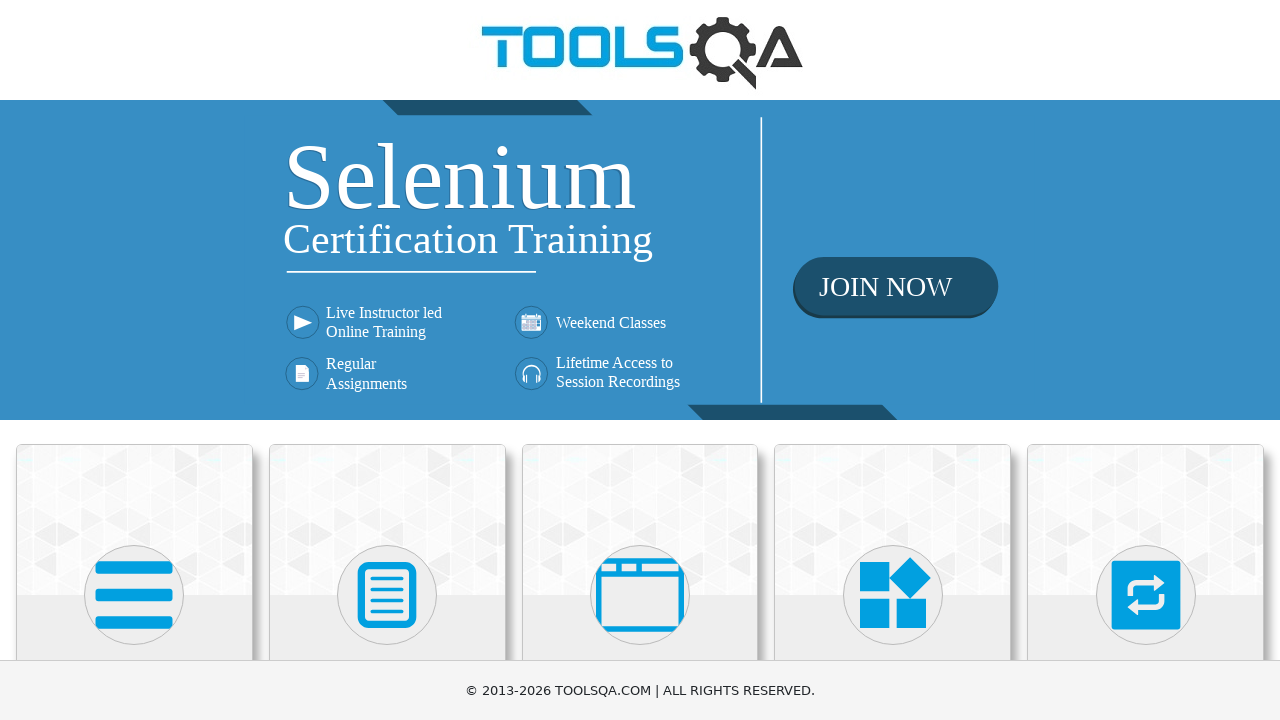

Clicked on Elements section at (134, 360) on text=Elements
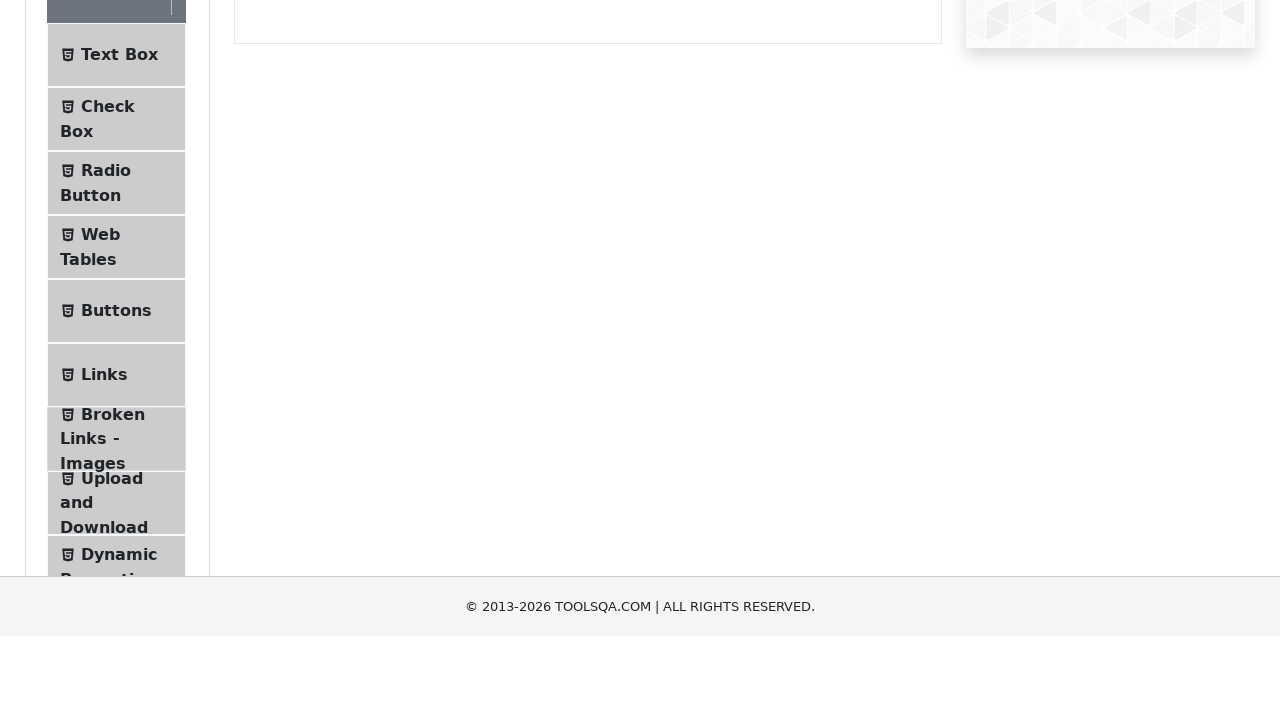

Clicked on Text Box option at (119, 261) on text=Text Box
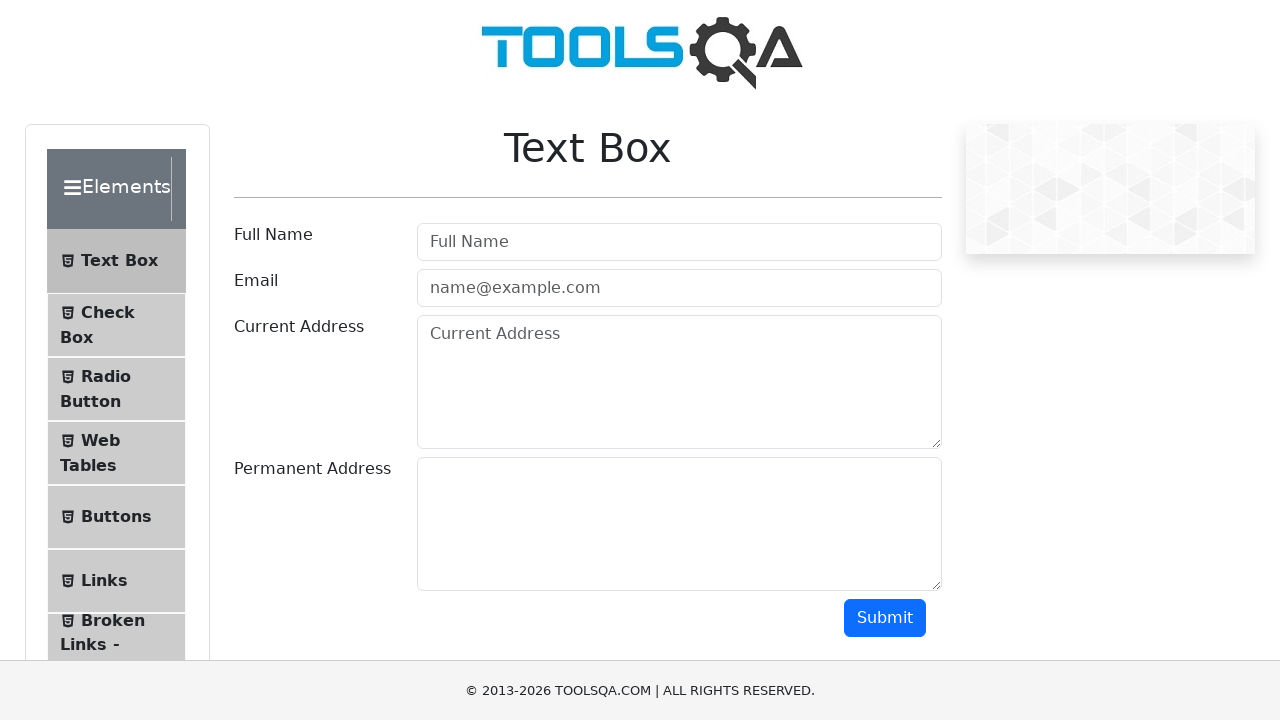

Filled in user name field with 'important user' on #userName
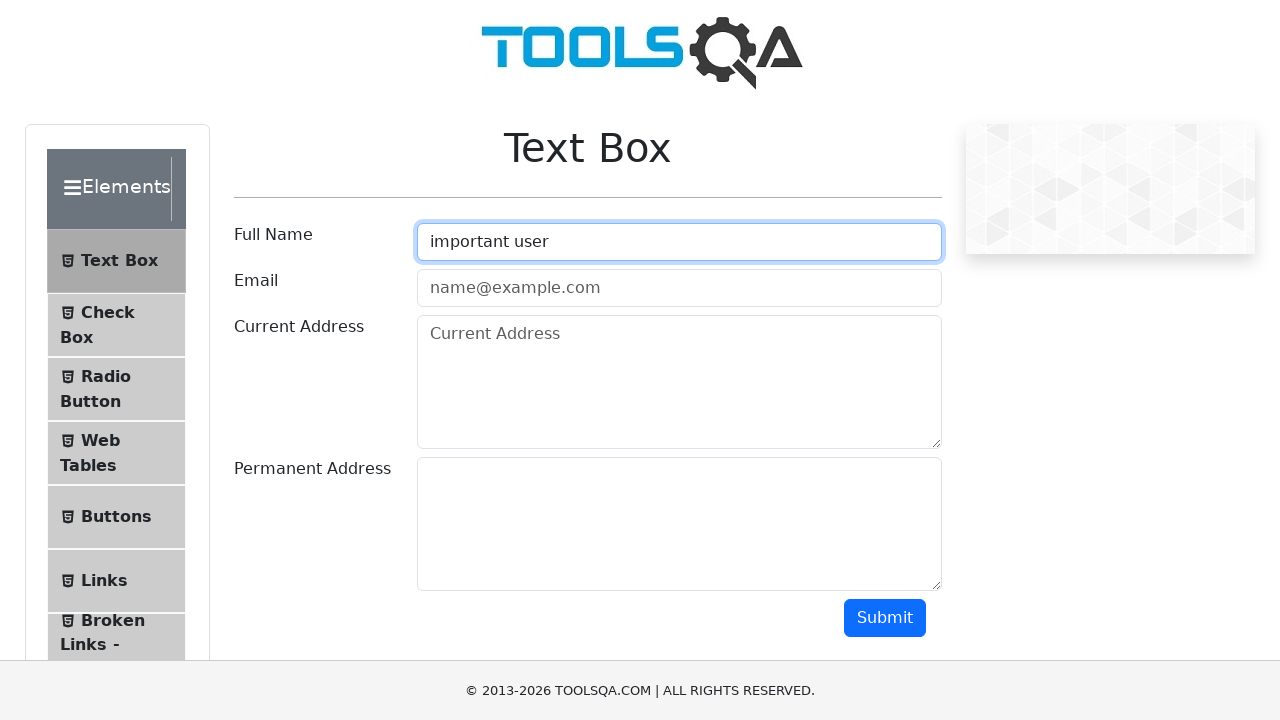

Filled in user email field with 'importantemail@email.com' on #userEmail
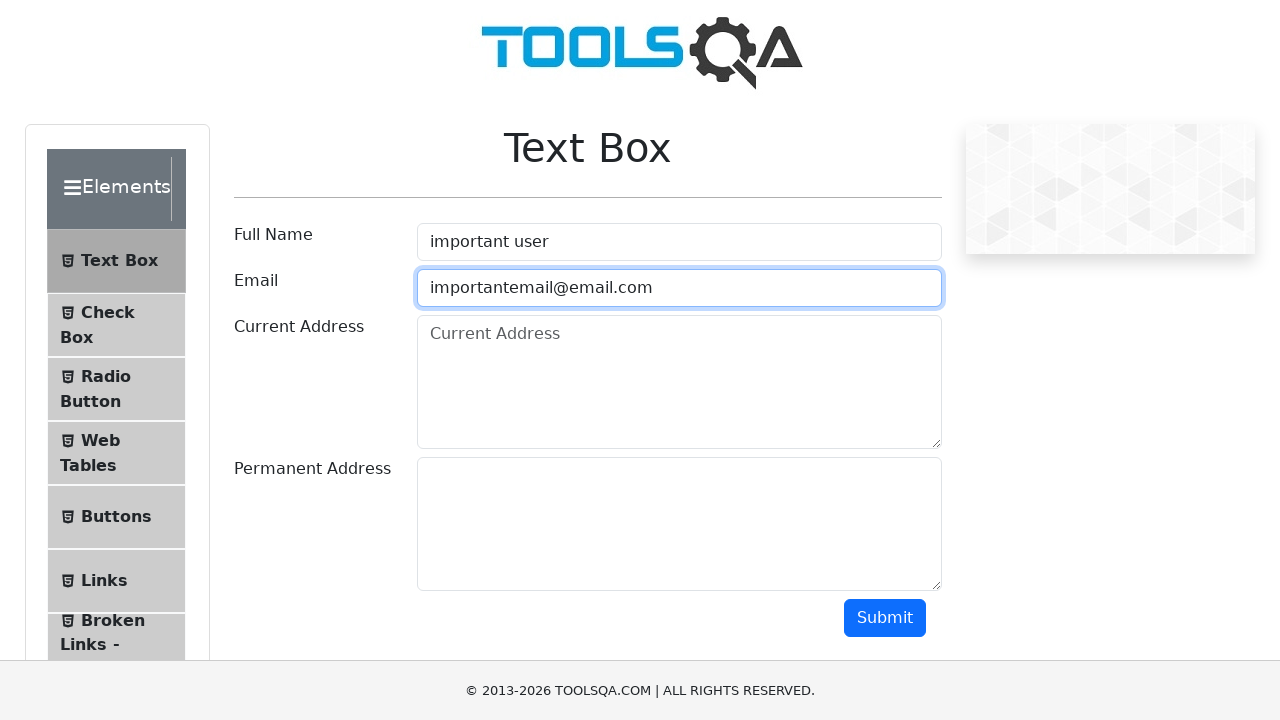

Filled in current address field with 'Important Street 77/88BHL' on #currentAddress
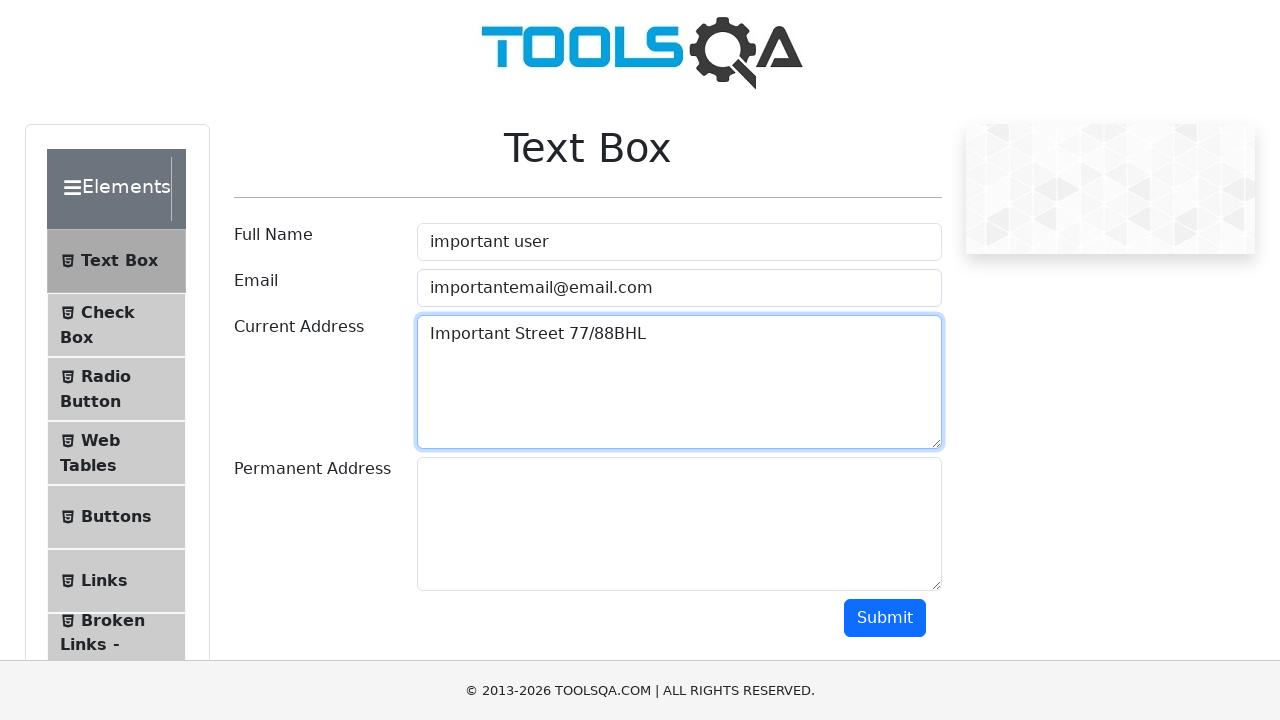

Filled in permanent address field with 'This one is permanent address' on #permanentAddress
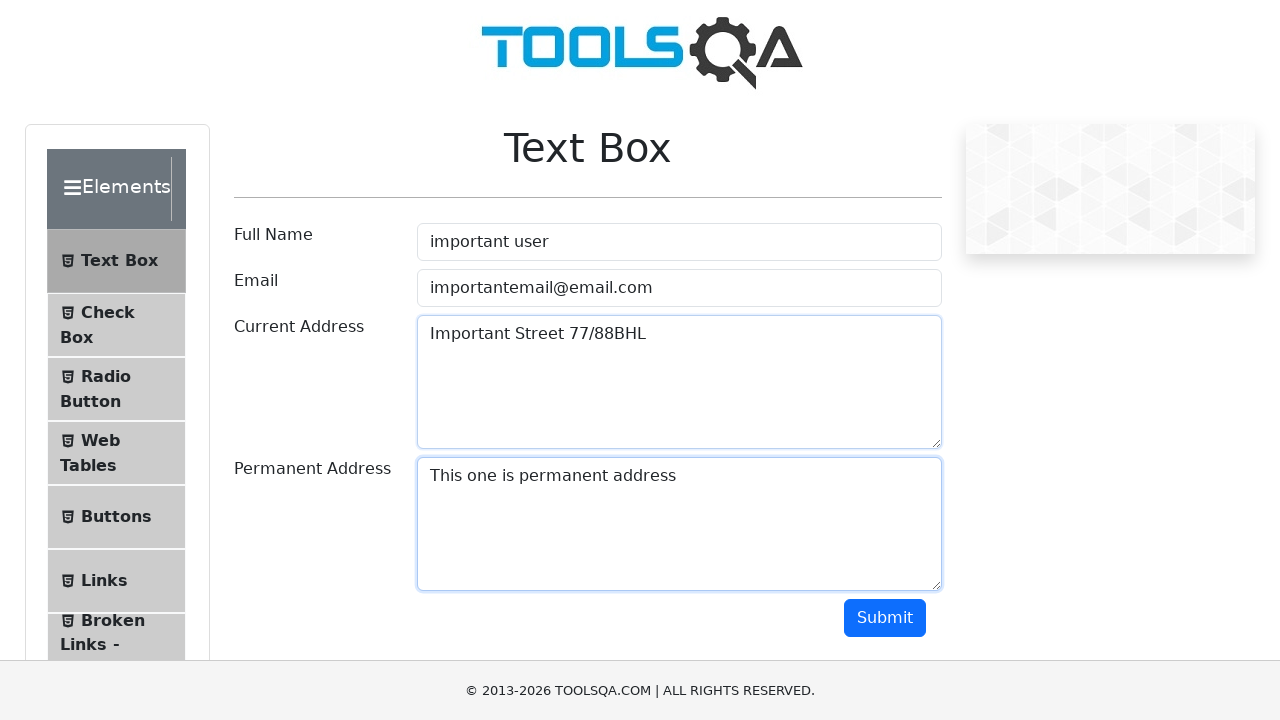

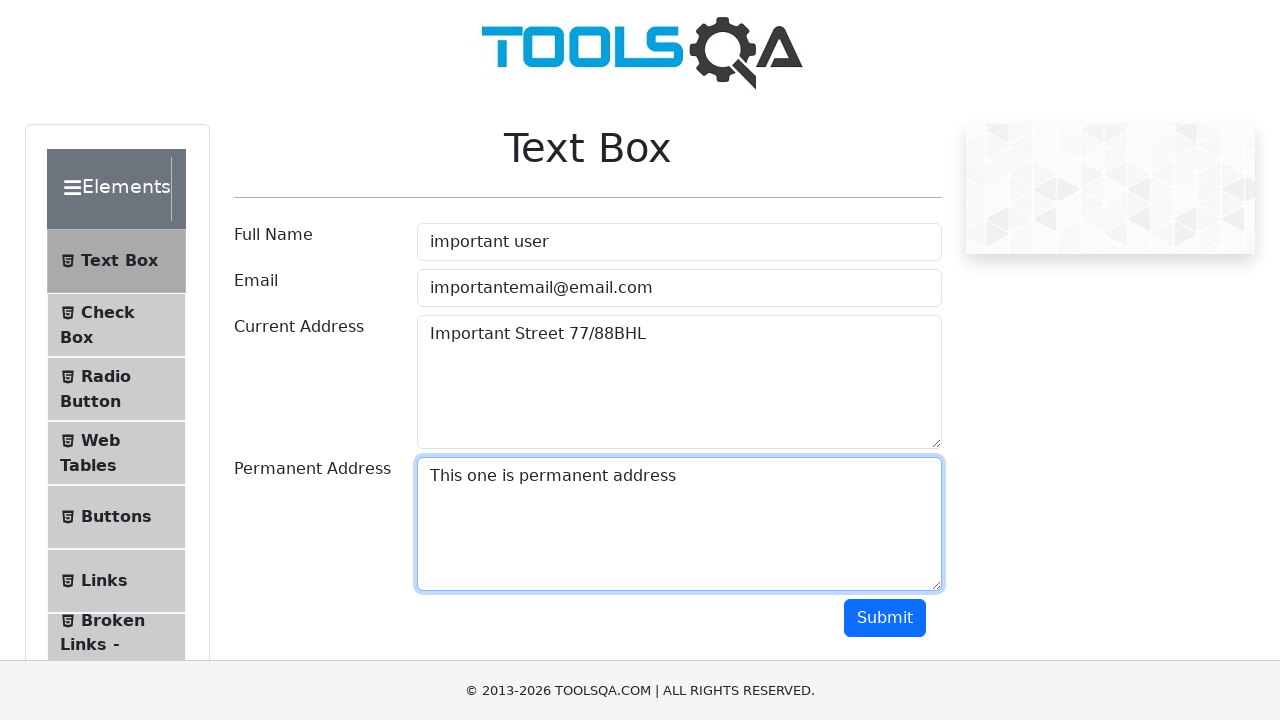